Tests scrolling functionality by scrolling to the bottom of the page

Starting URL: http://www.tizag.com/javascriptT/javascriptalert.php

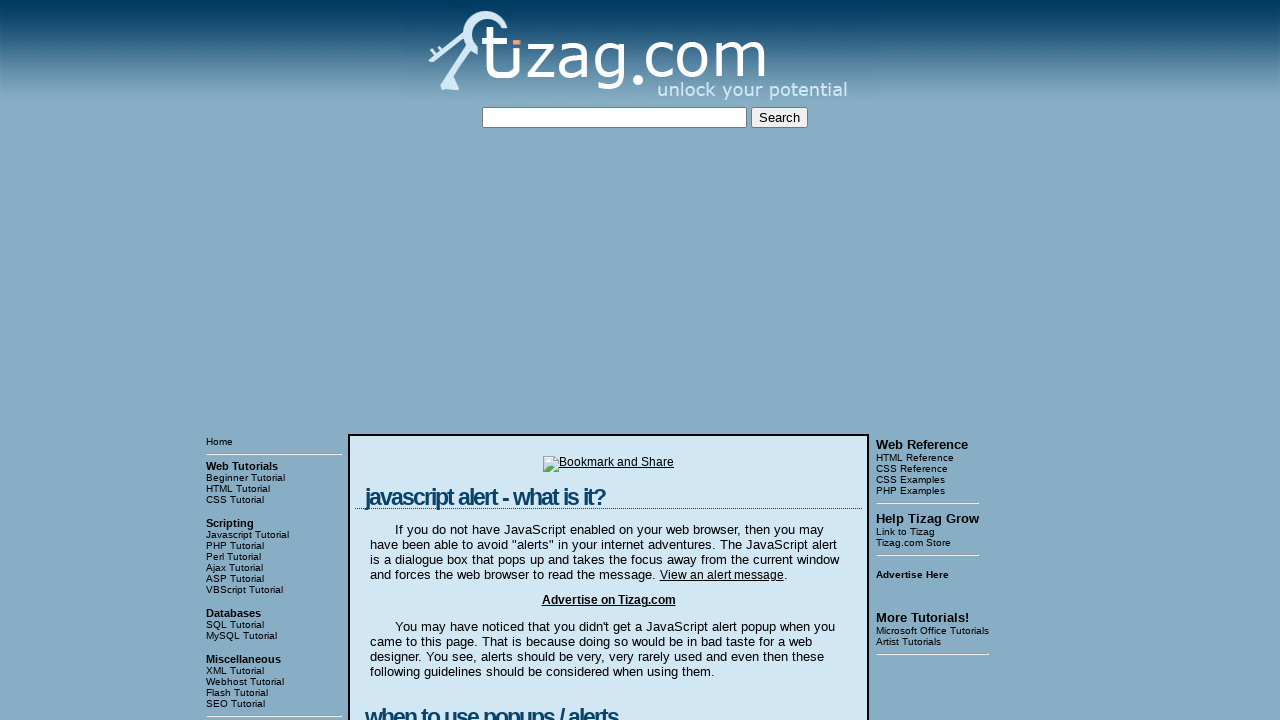

Navigated to JavaScript alert tutorial page
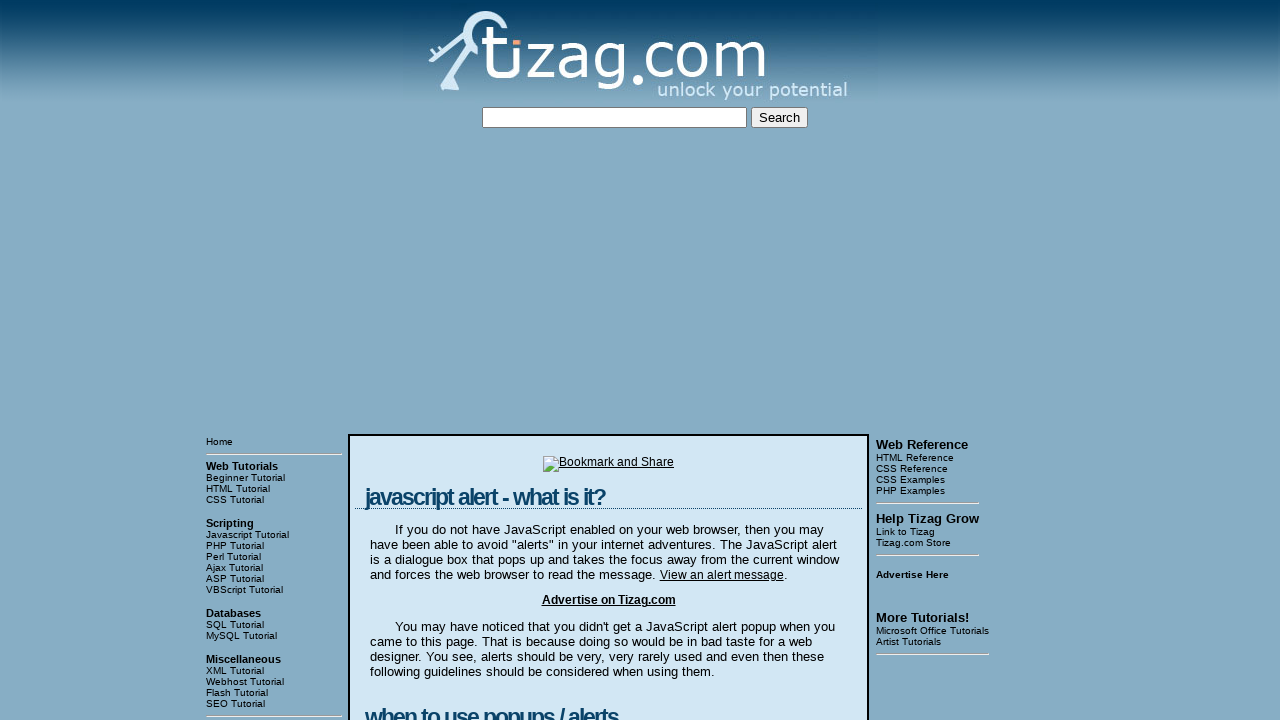

Scrolled to the bottom of the page
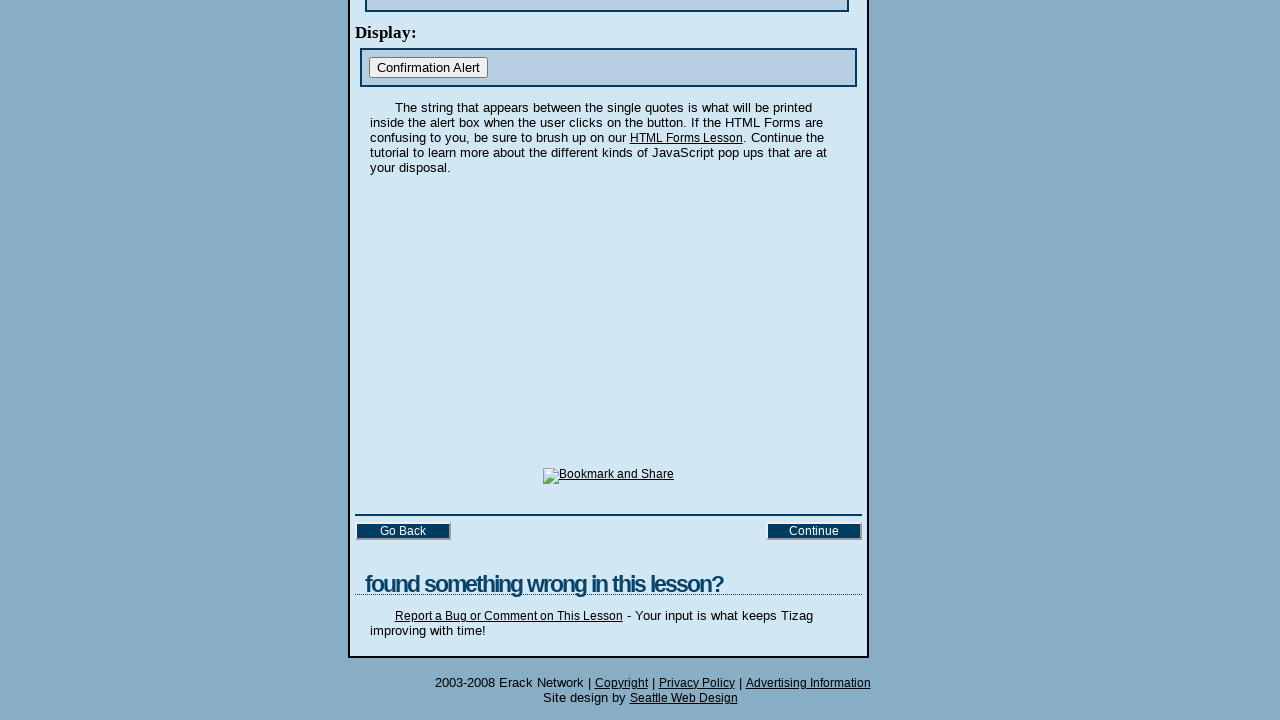

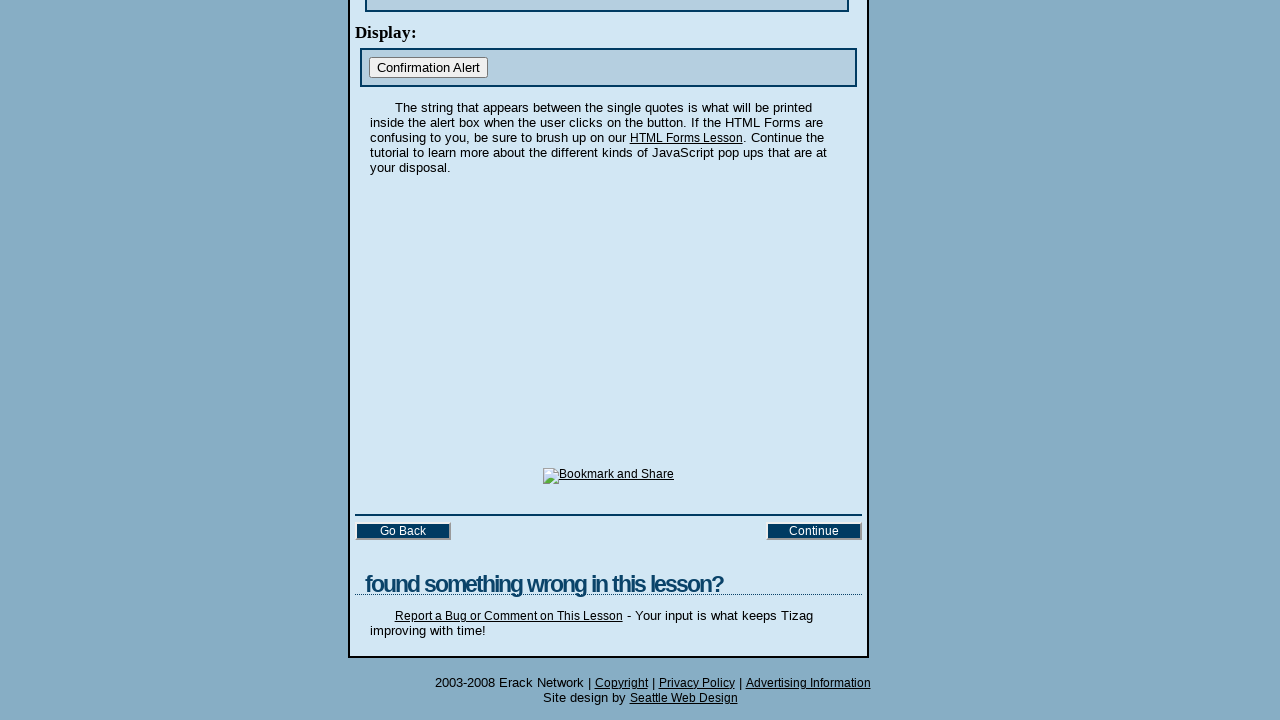